Tests drag and drop functionality by dragging an element and dropping it onto another element

Starting URL: https://atidcollege.co.il/Xamples/ex_actions.html

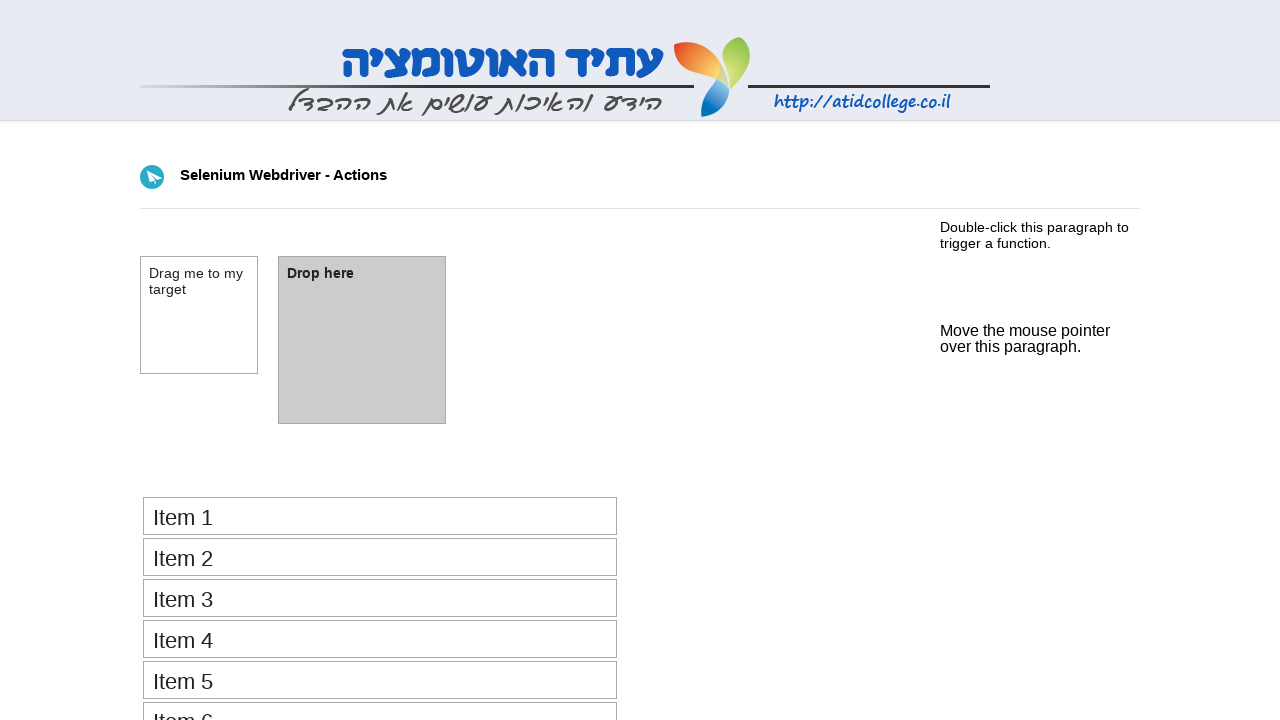

Located draggable element with id 'draggable'
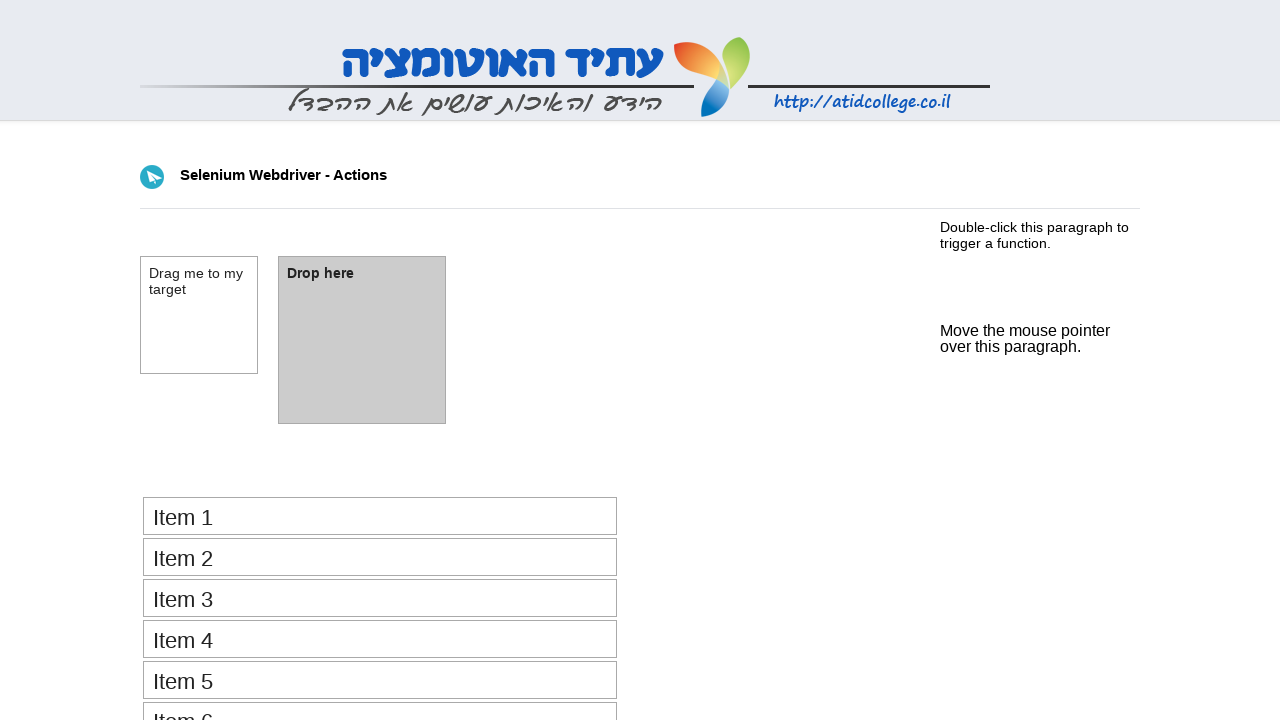

Located droppable element with id 'droppable'
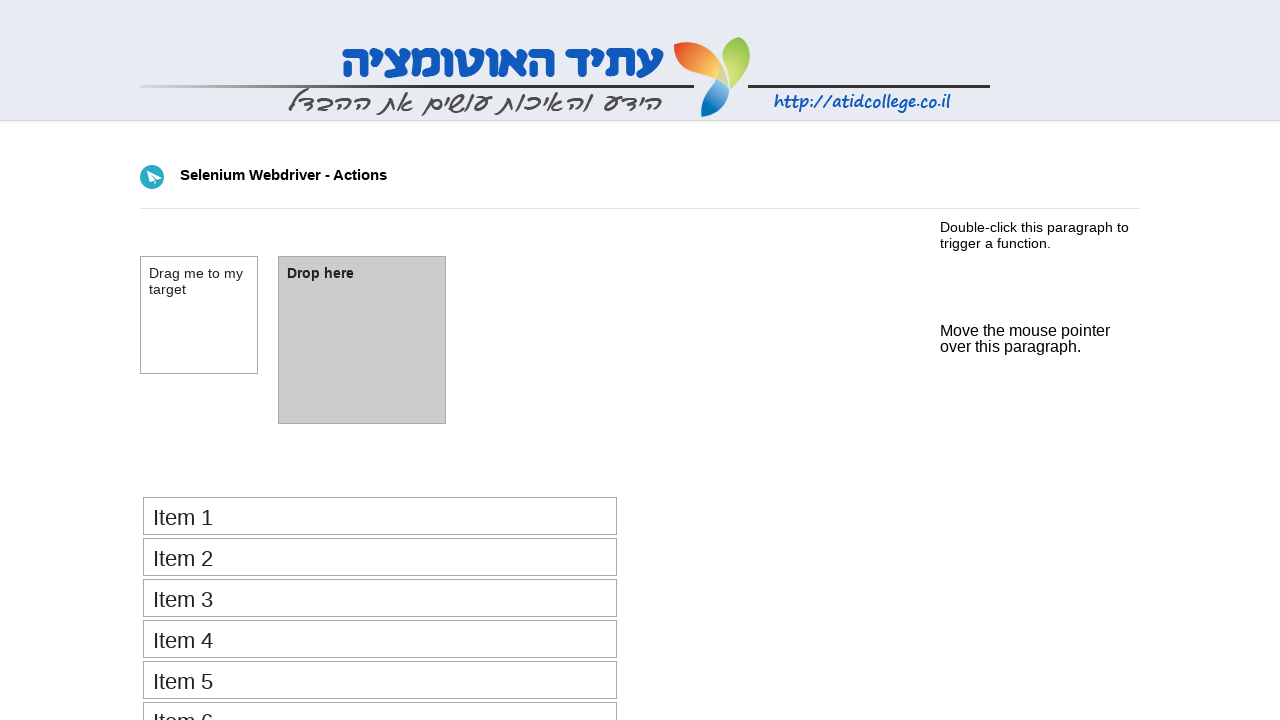

Dragged element onto droppable target at (362, 340)
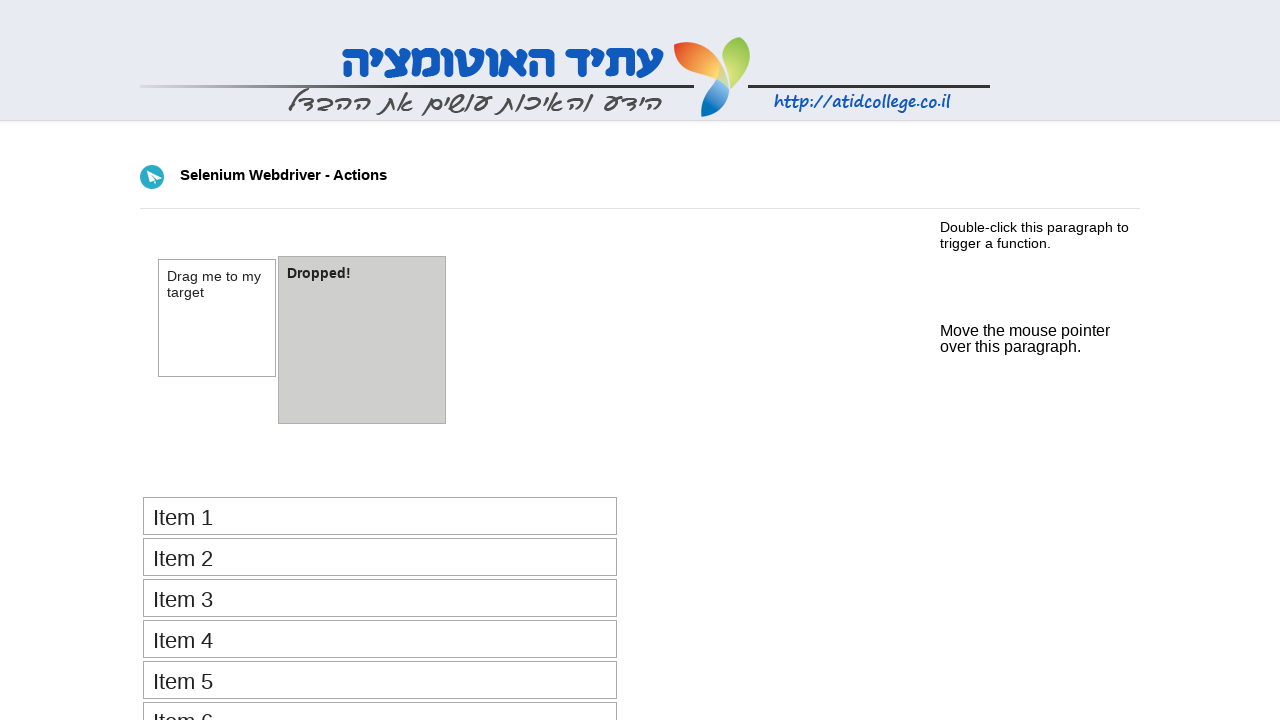

Verified that drop was successful - paragraph element appeared in droppable area
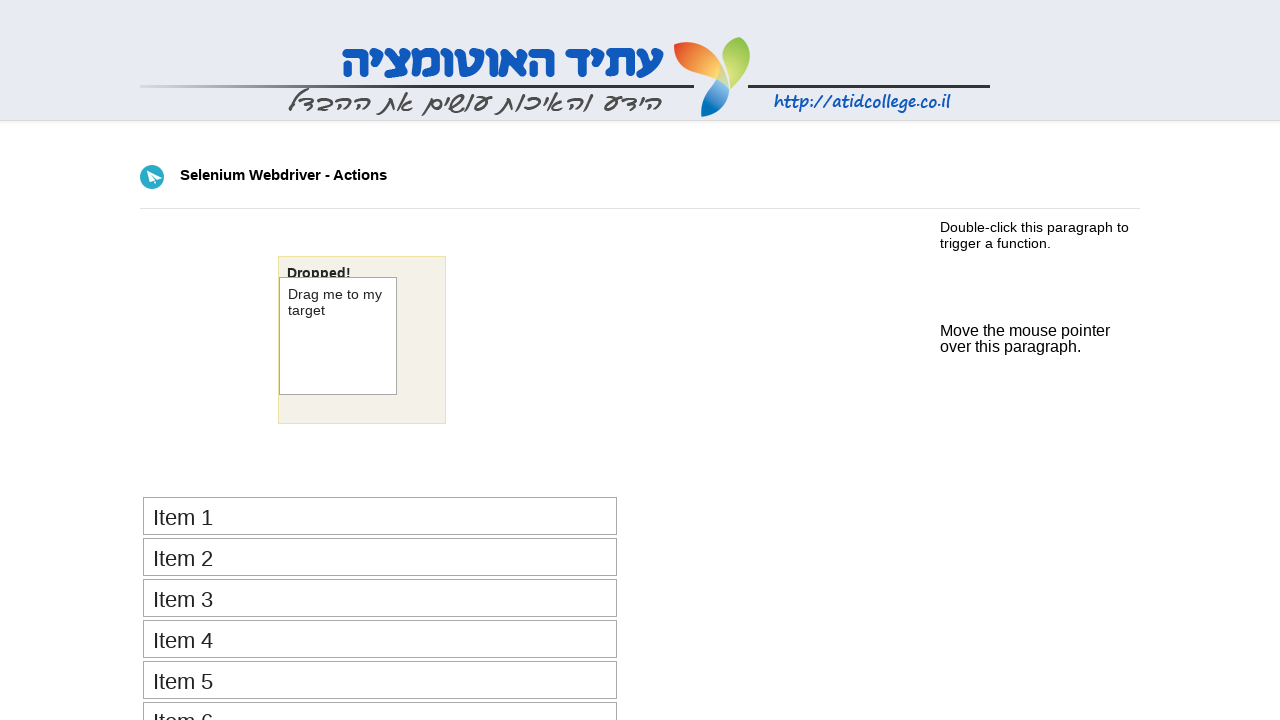

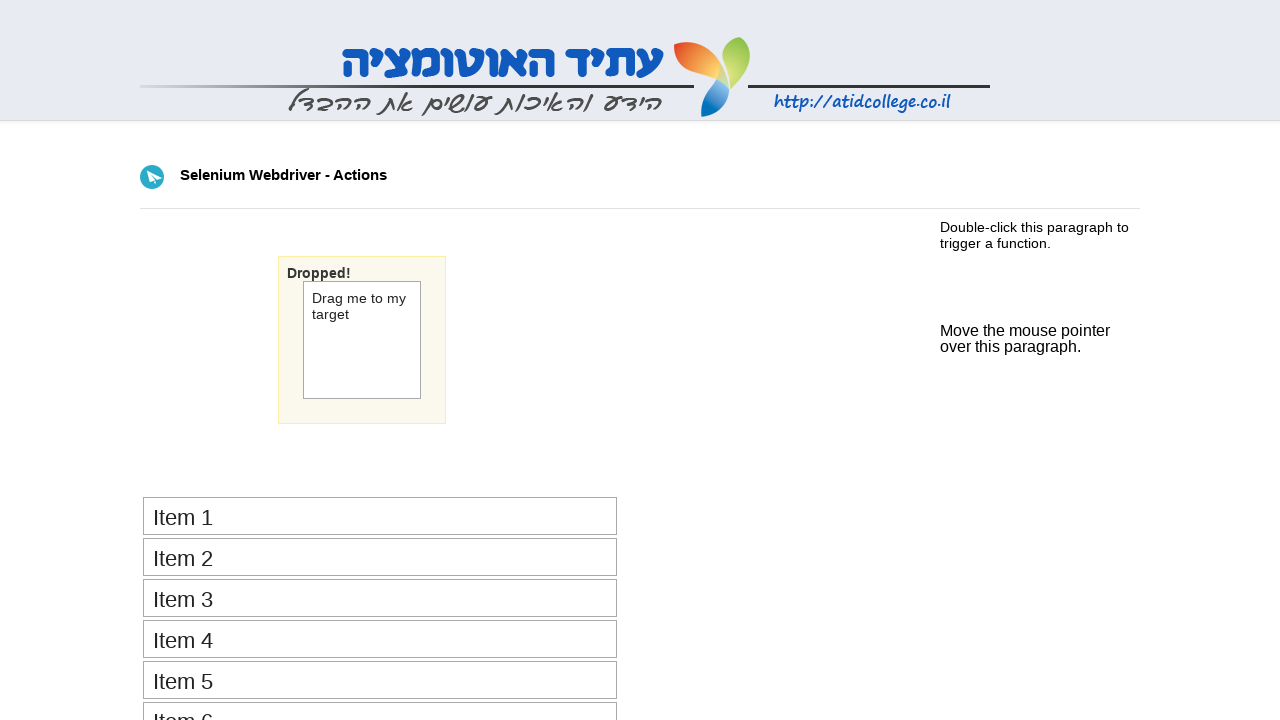